Navigates to the Dynamic Loading section and returns to the main page

Starting URL: https://the-internet.herokuapp.com

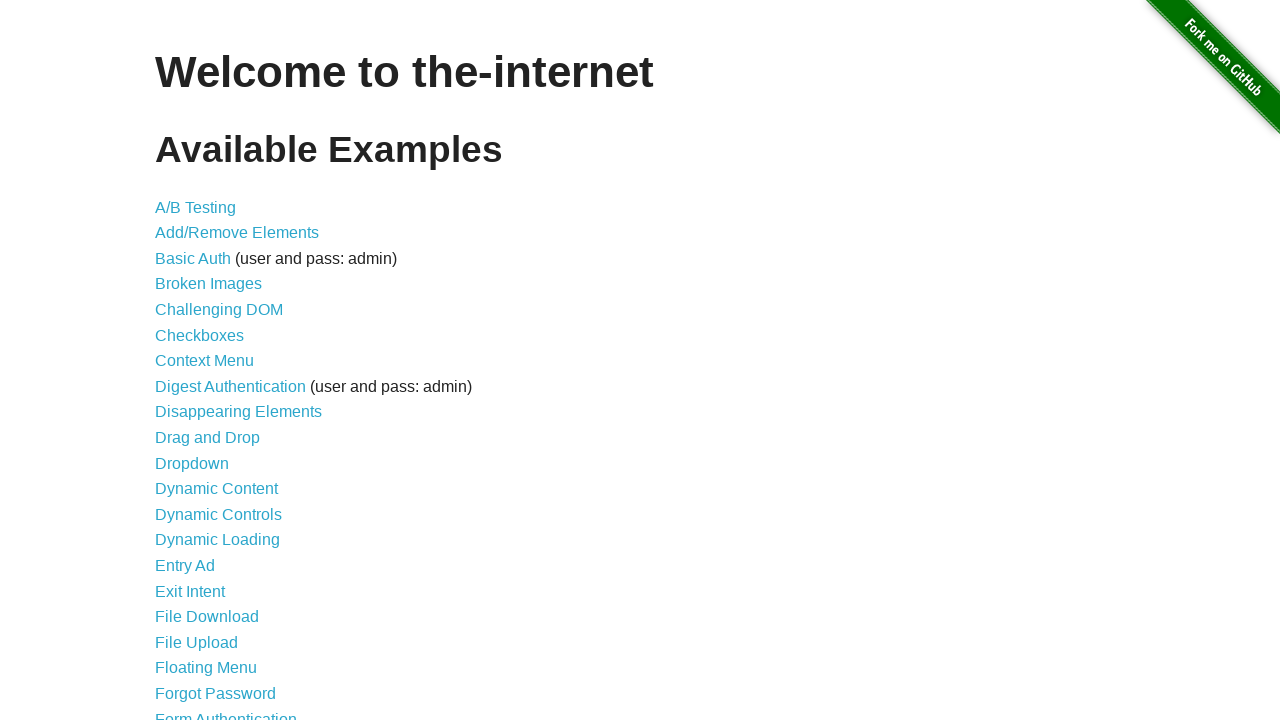

Clicked on Dynamic Loading link at (218, 540) on xpath=//*[@id="content"]/ul/li[14]/a
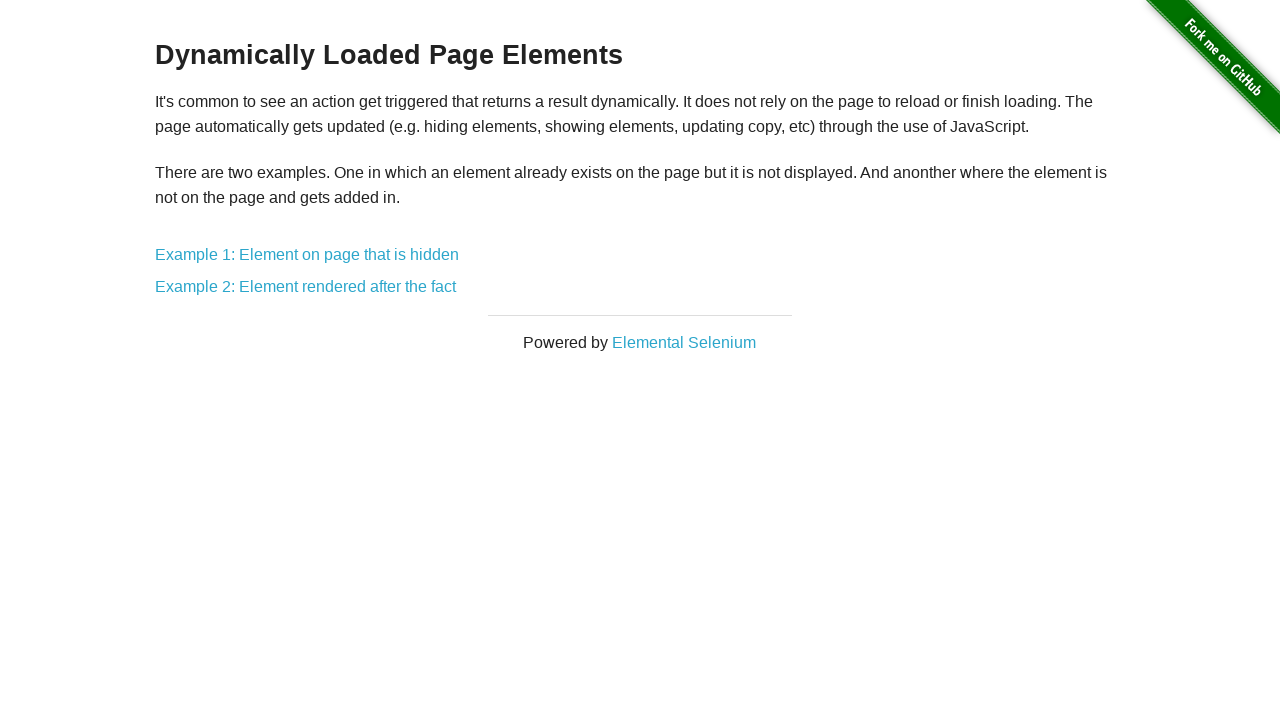

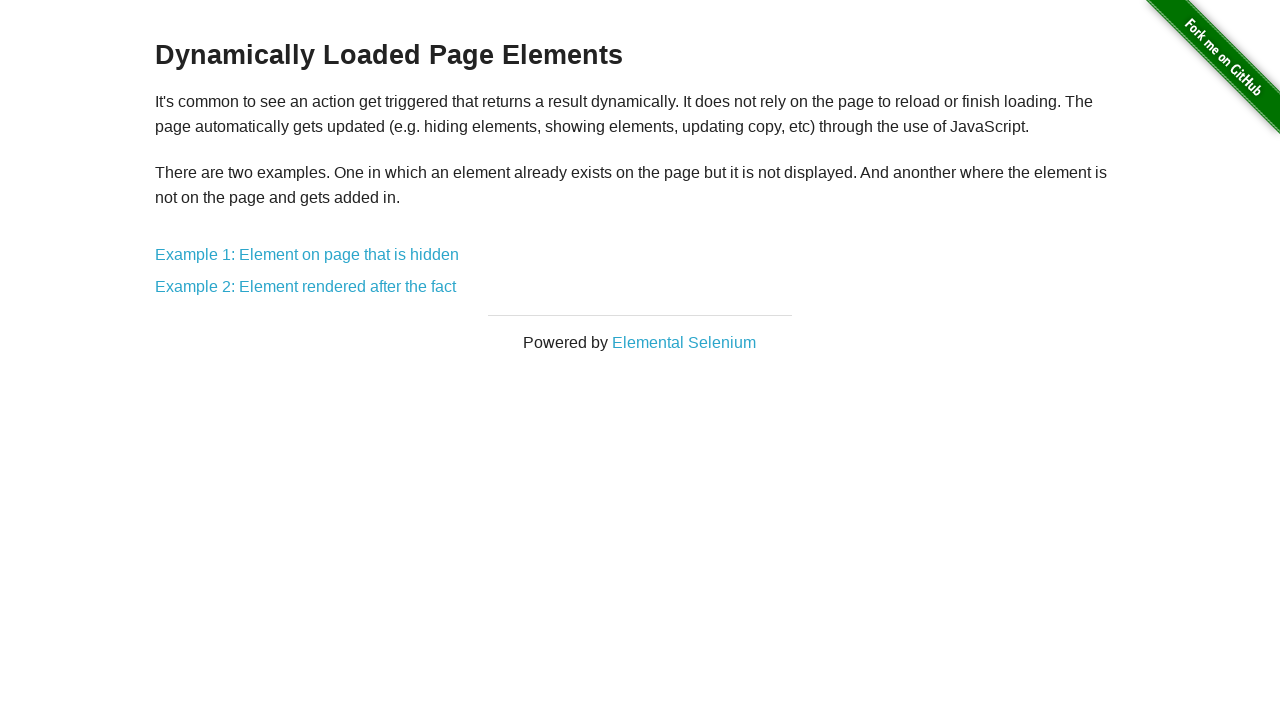